Tests element finding and navigation by clicking on products and verifying dropdown options are present

Starting URL: https://practise.usemango.co.uk

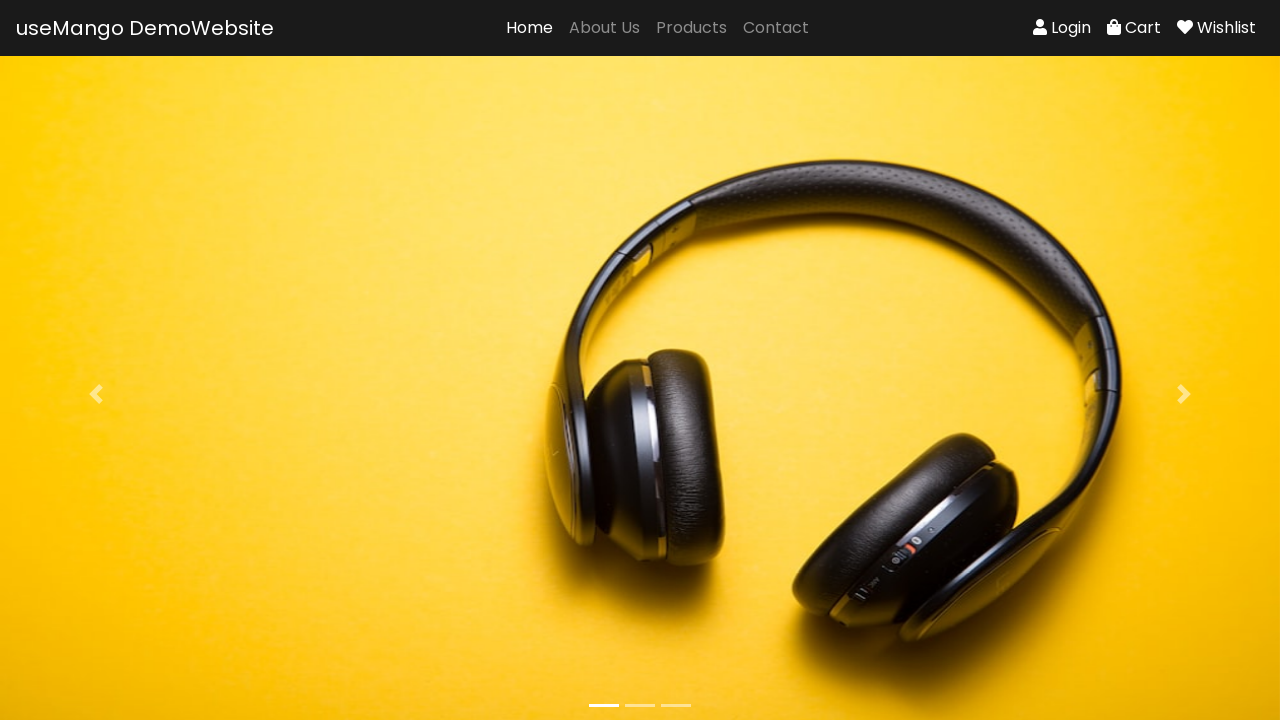

Clicked on the products link at (692, 28) on #products
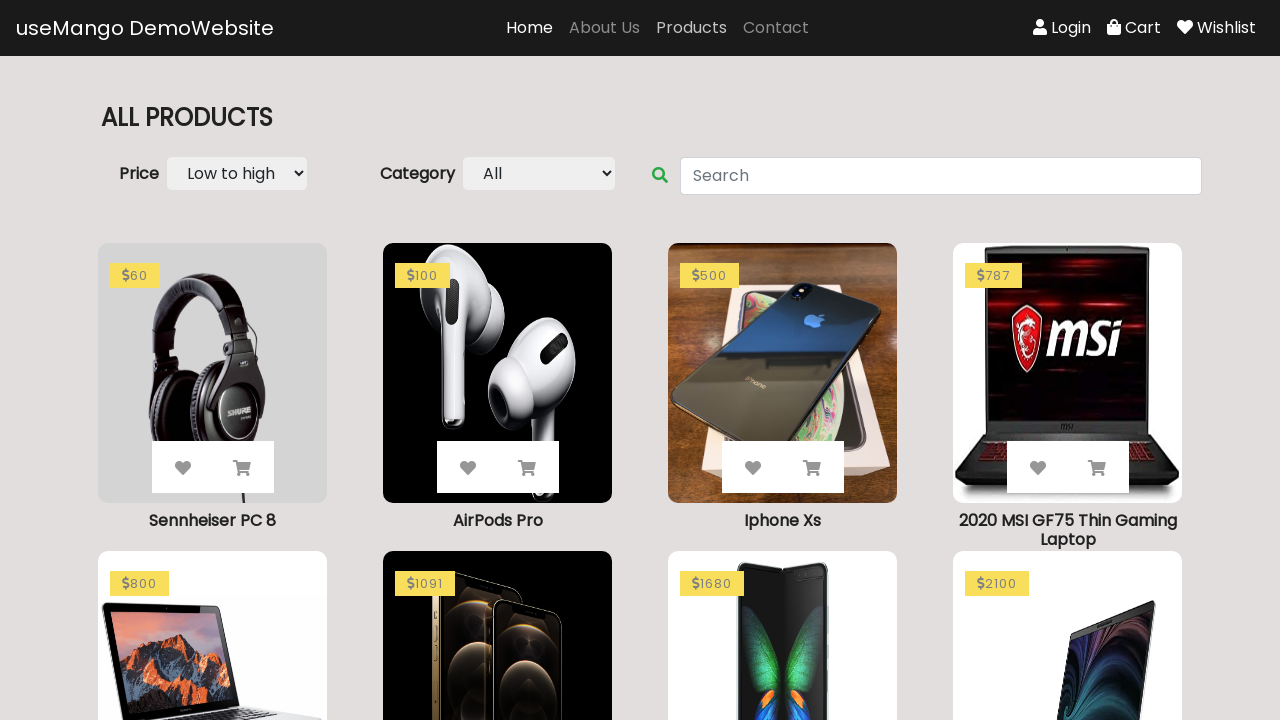

Waited for the products dropdown selector to load
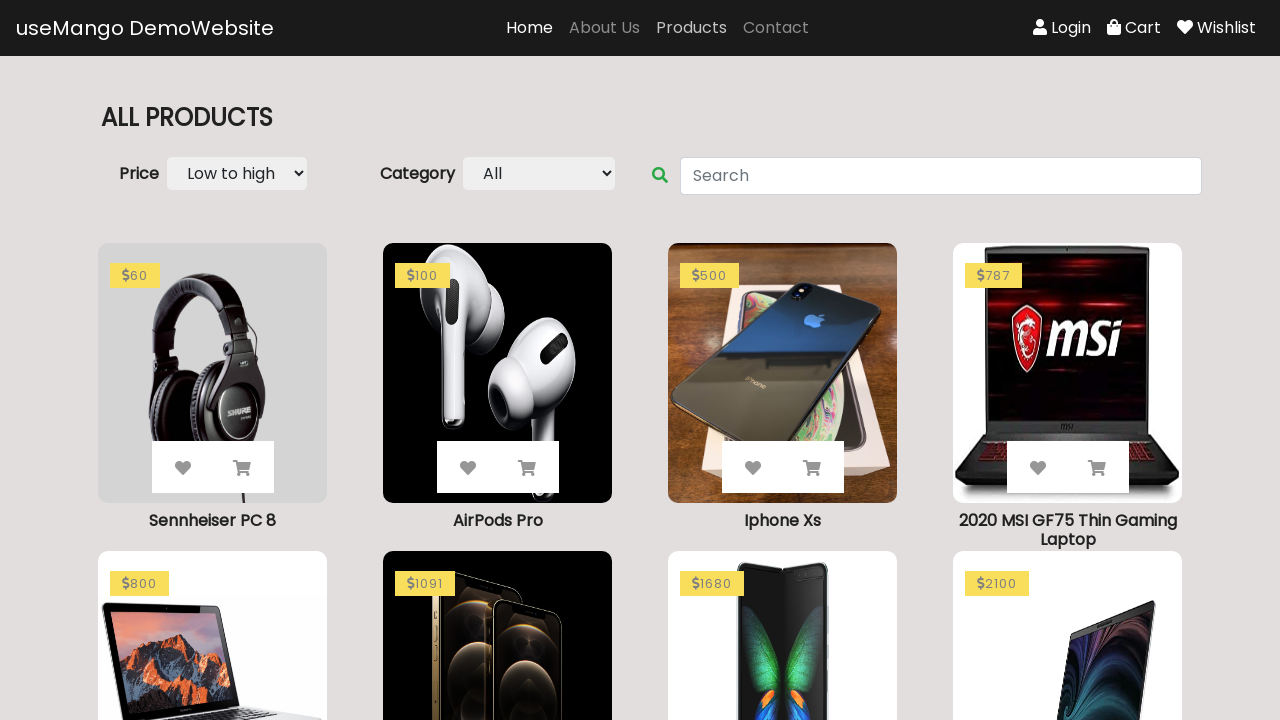

Located the products dropdown element
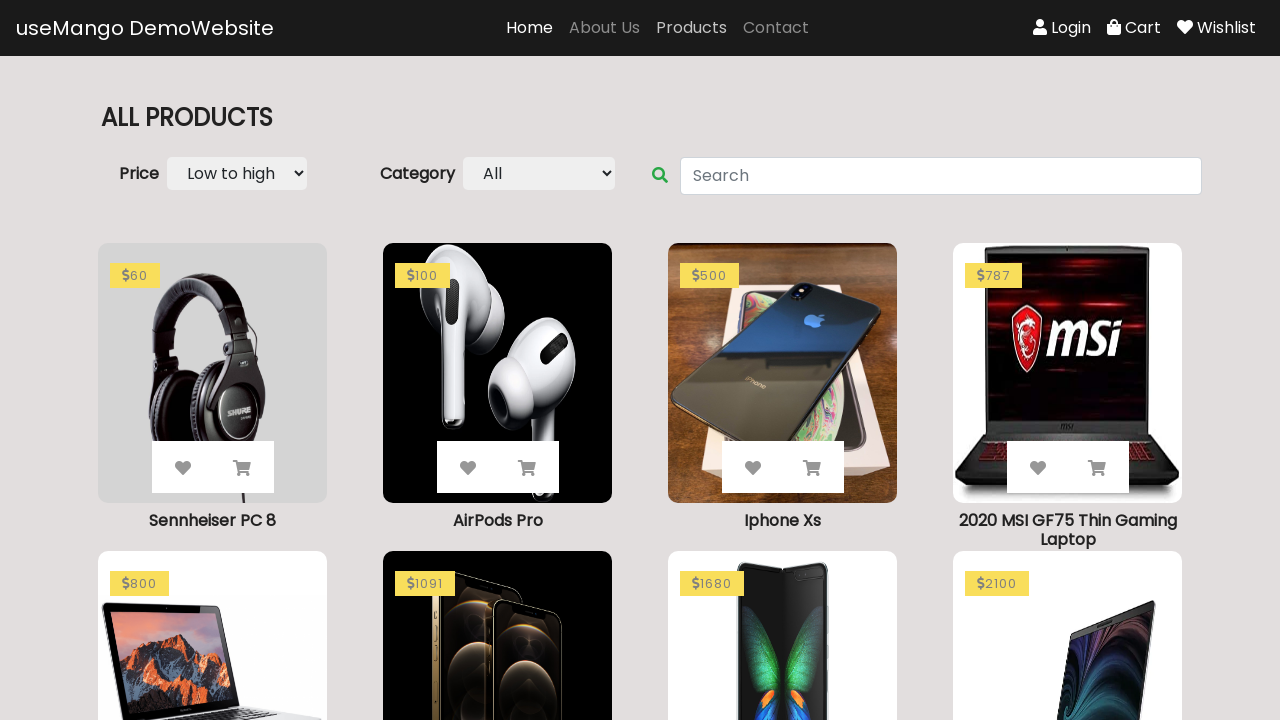

Dropdown element is ready for interaction
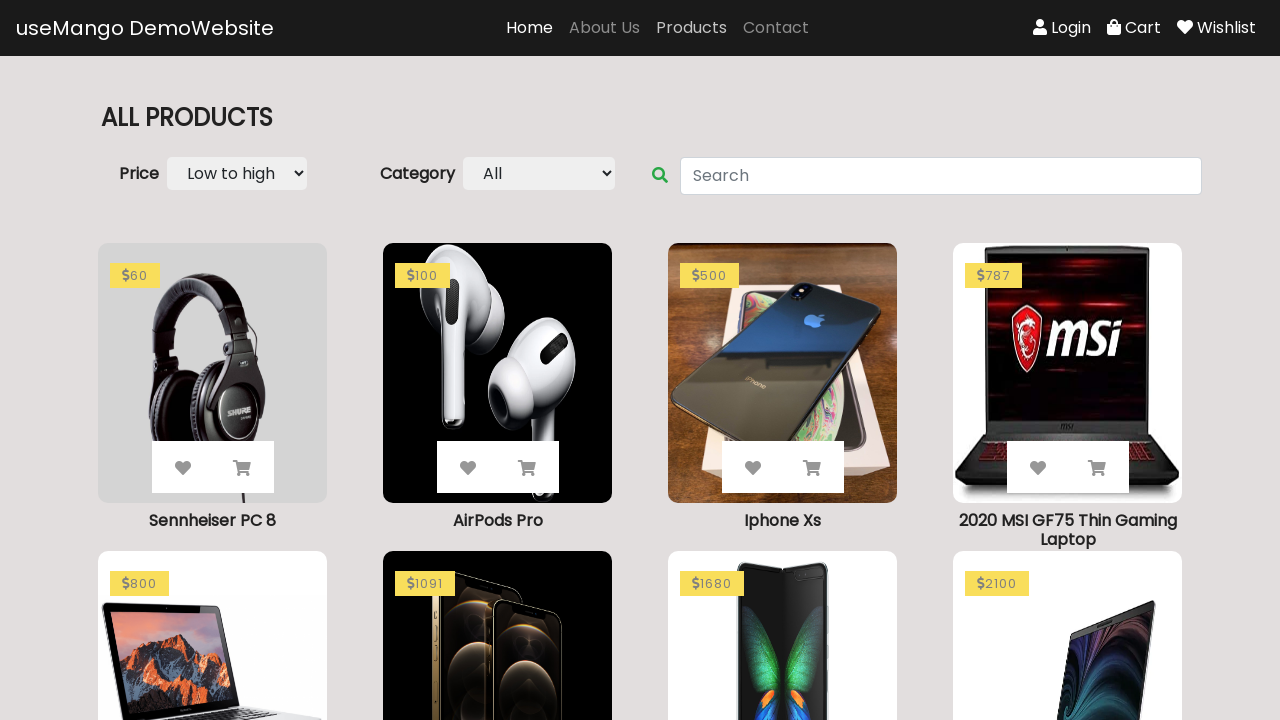

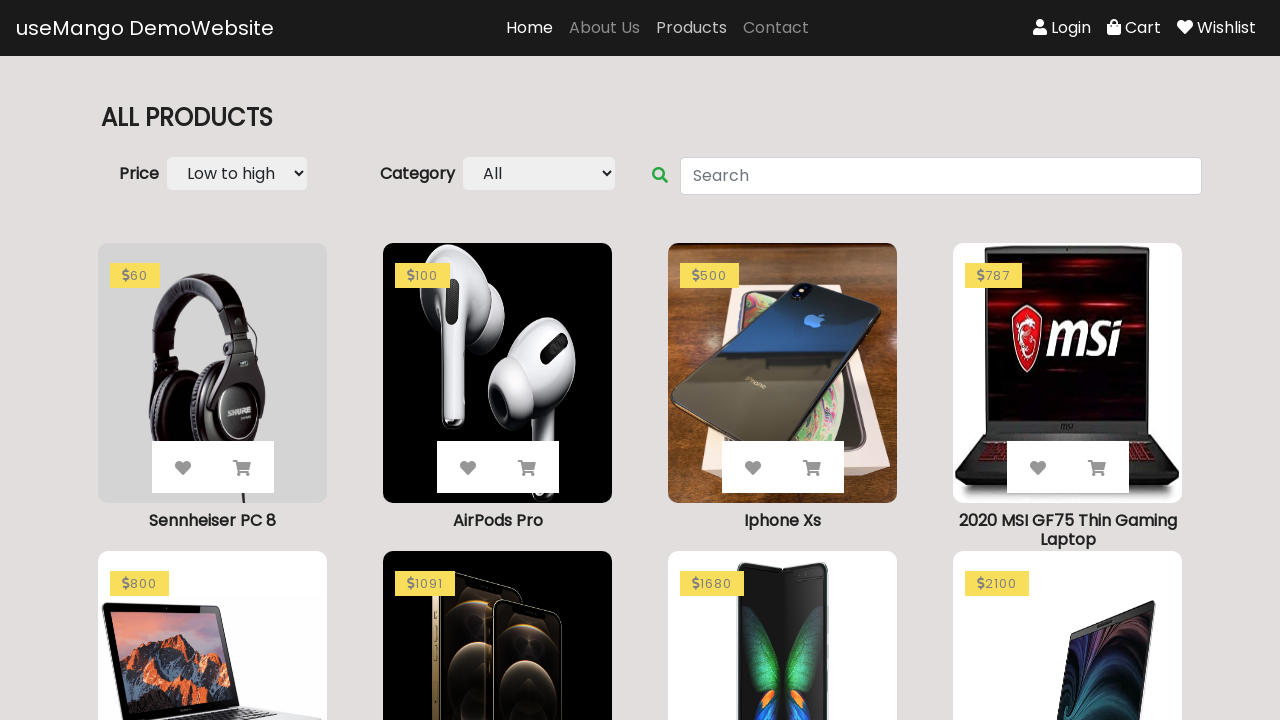